Tests mouse hover functionality by moving to a "CYDEO" link element and then performing page scroll up actions using keyboard

Starting URL: https://practice.cydeo.com

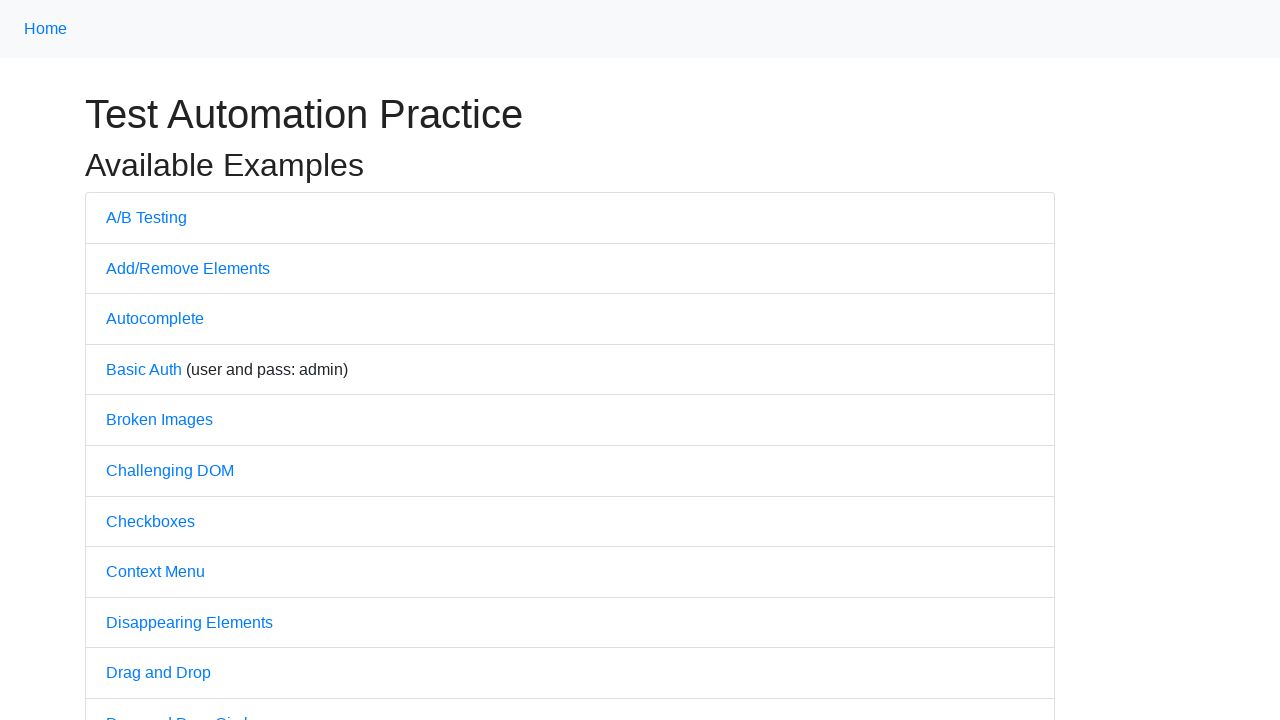

Located the CYDEO link element
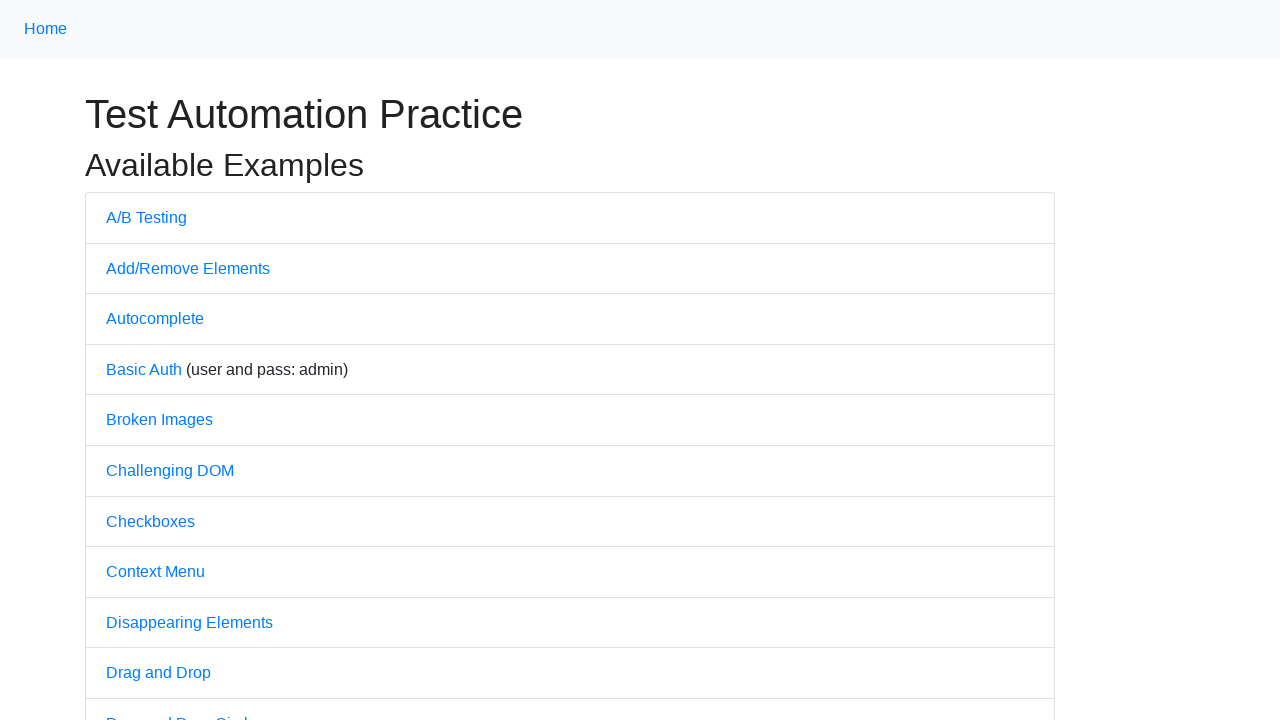

Hovered over the CYDEO link at (614, 707) on a:text('CYDEO')
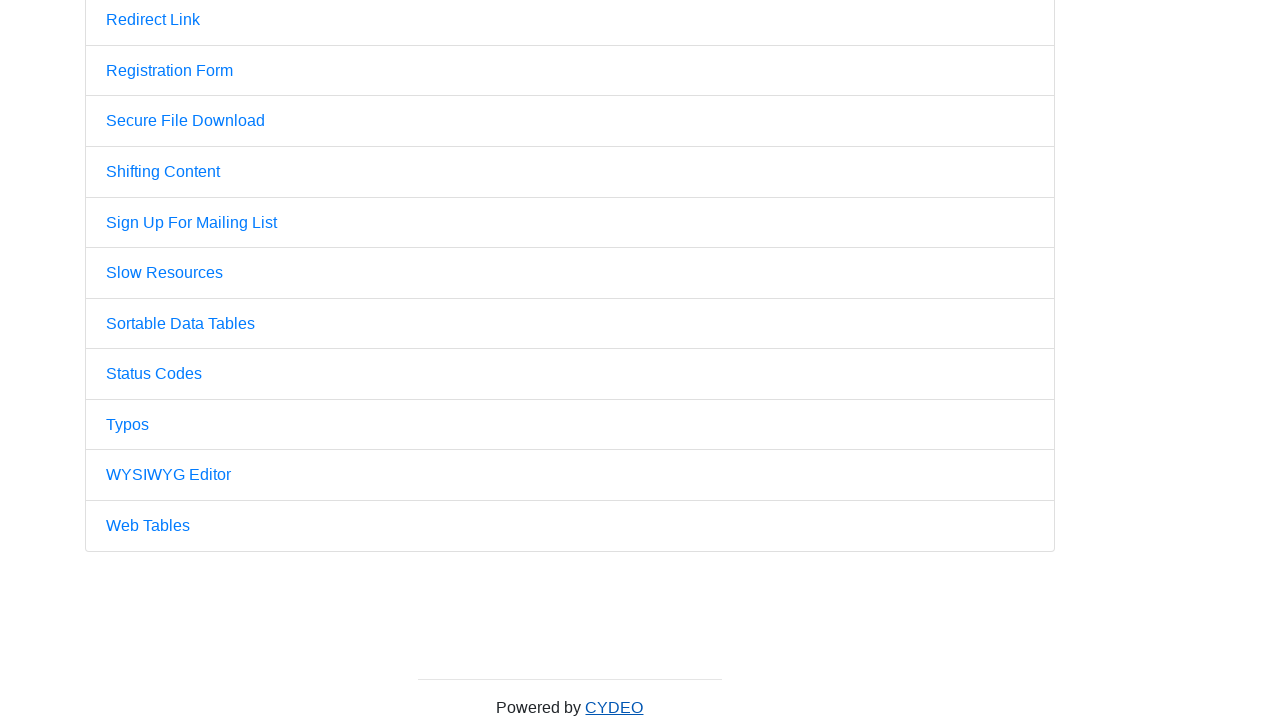

Pressed PageUp key to scroll up
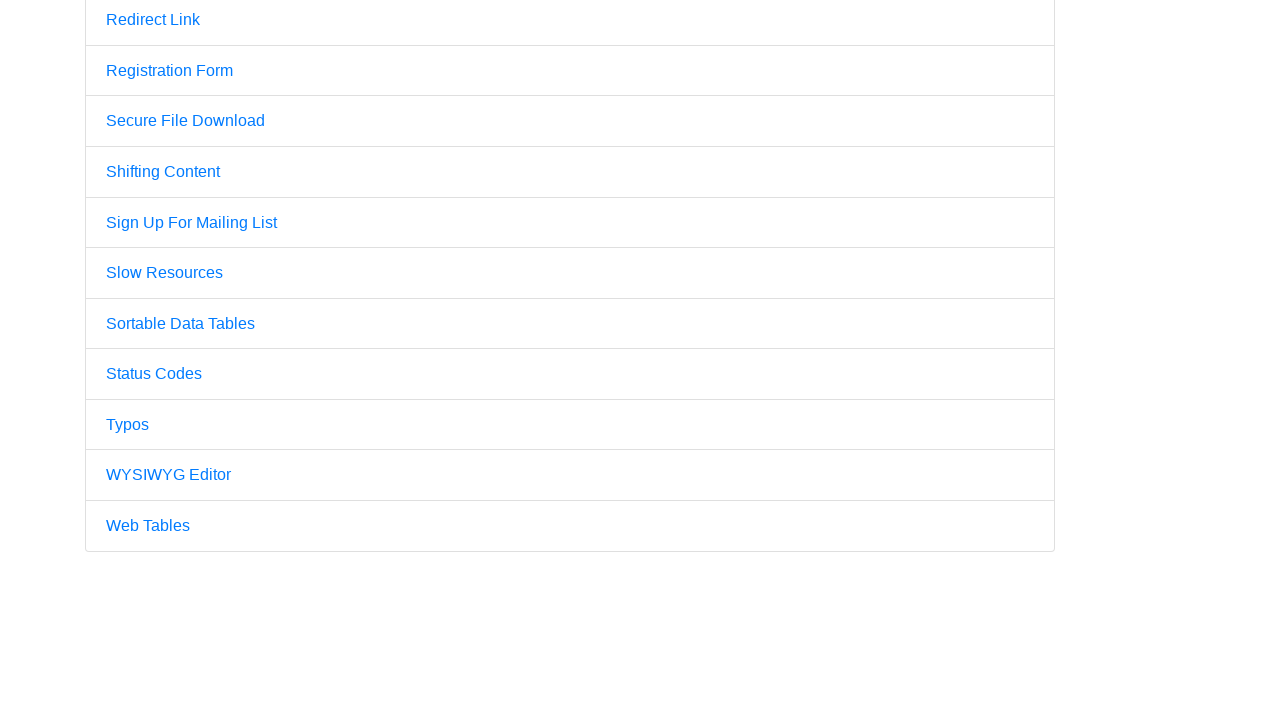

Pressed PageUp key again to scroll up further
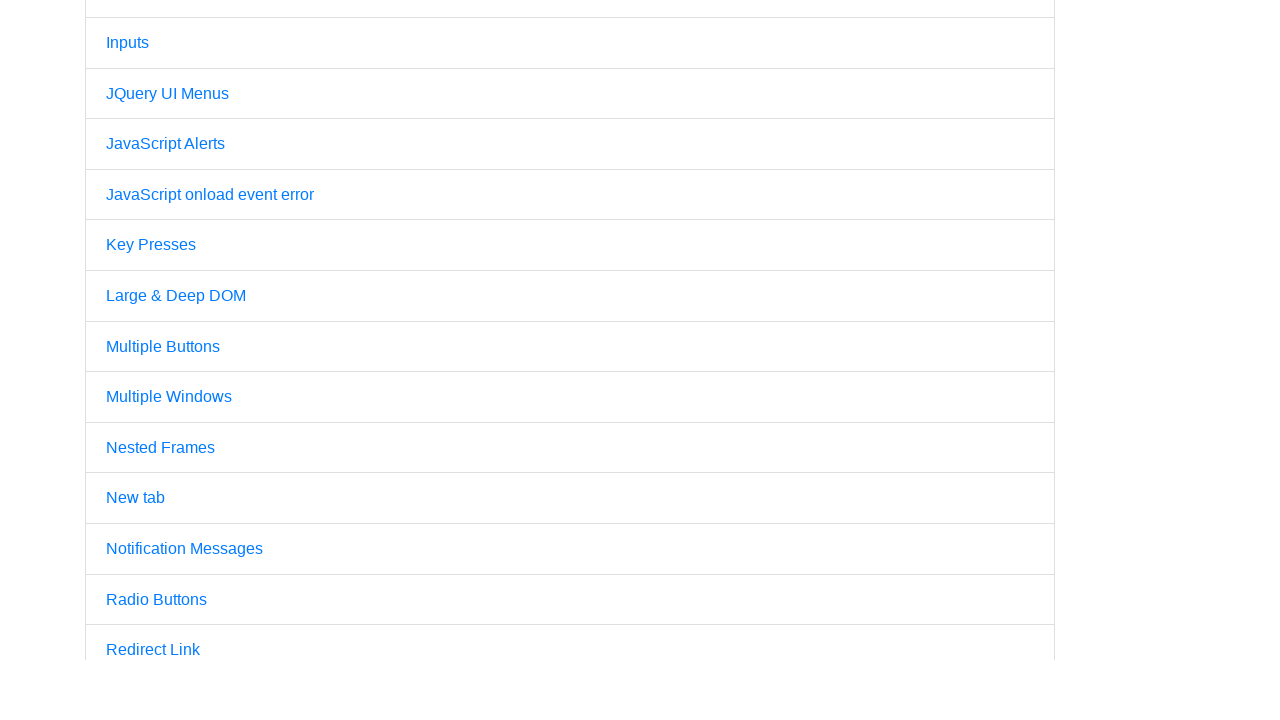

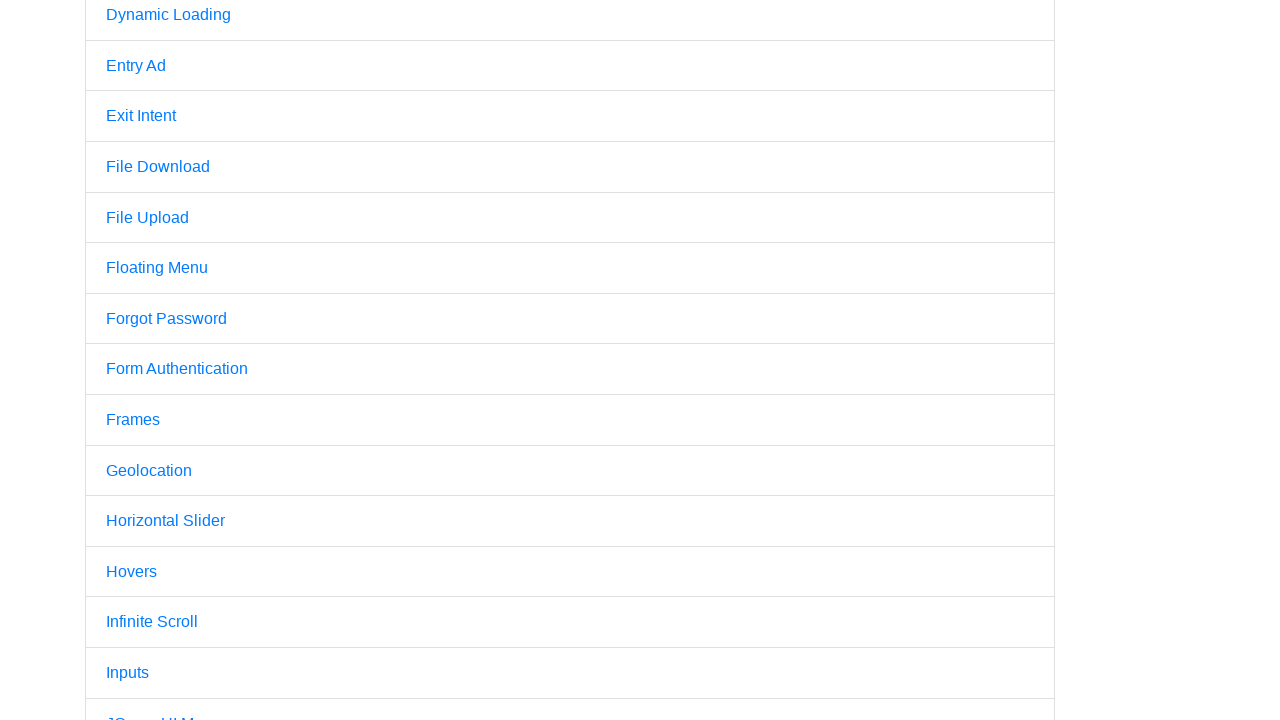